Navigates to the IMAX website homepage and waits for it to load. This is a basic page load test.

Starting URL: https://www.imax.com/

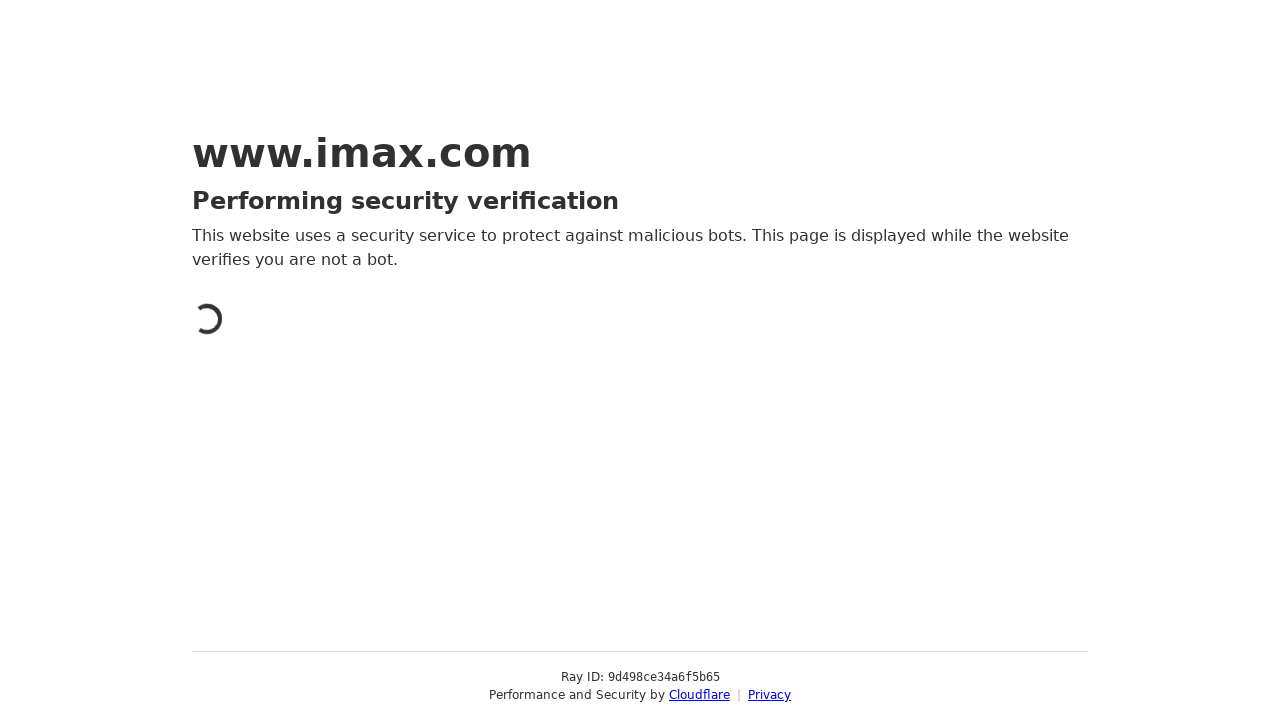

Waited for IMAX homepage to load (DOM content loaded)
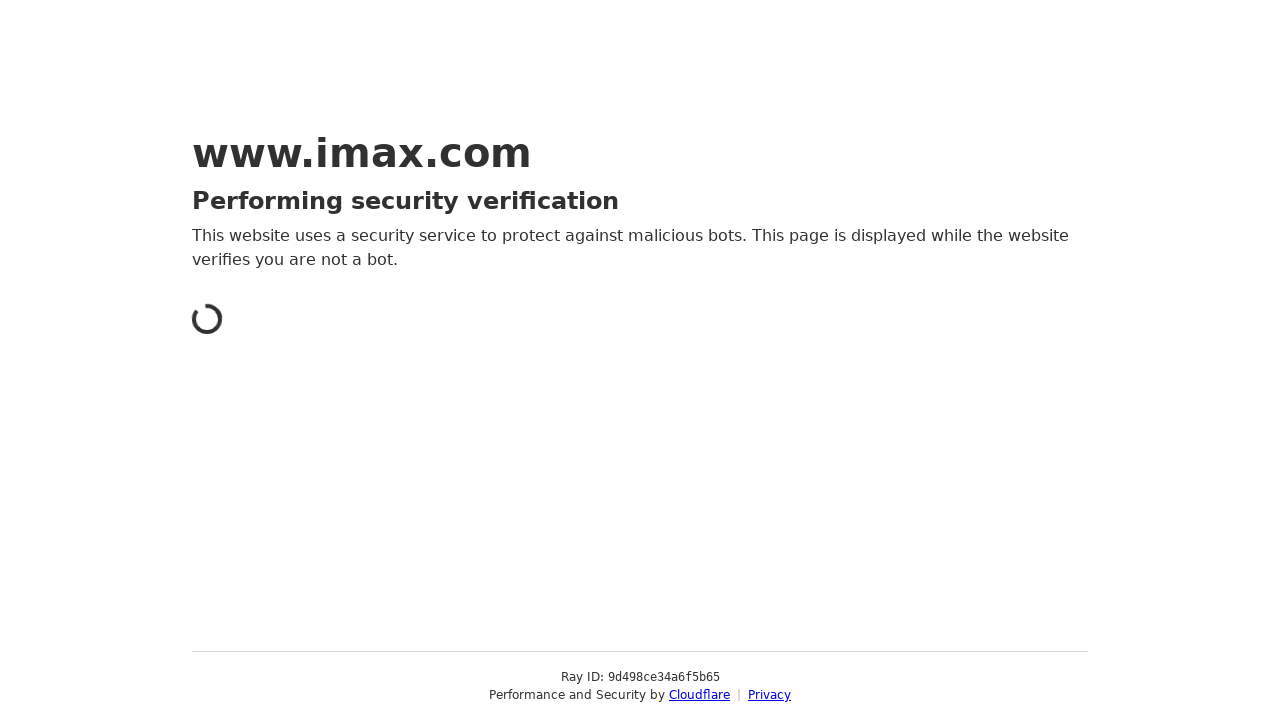

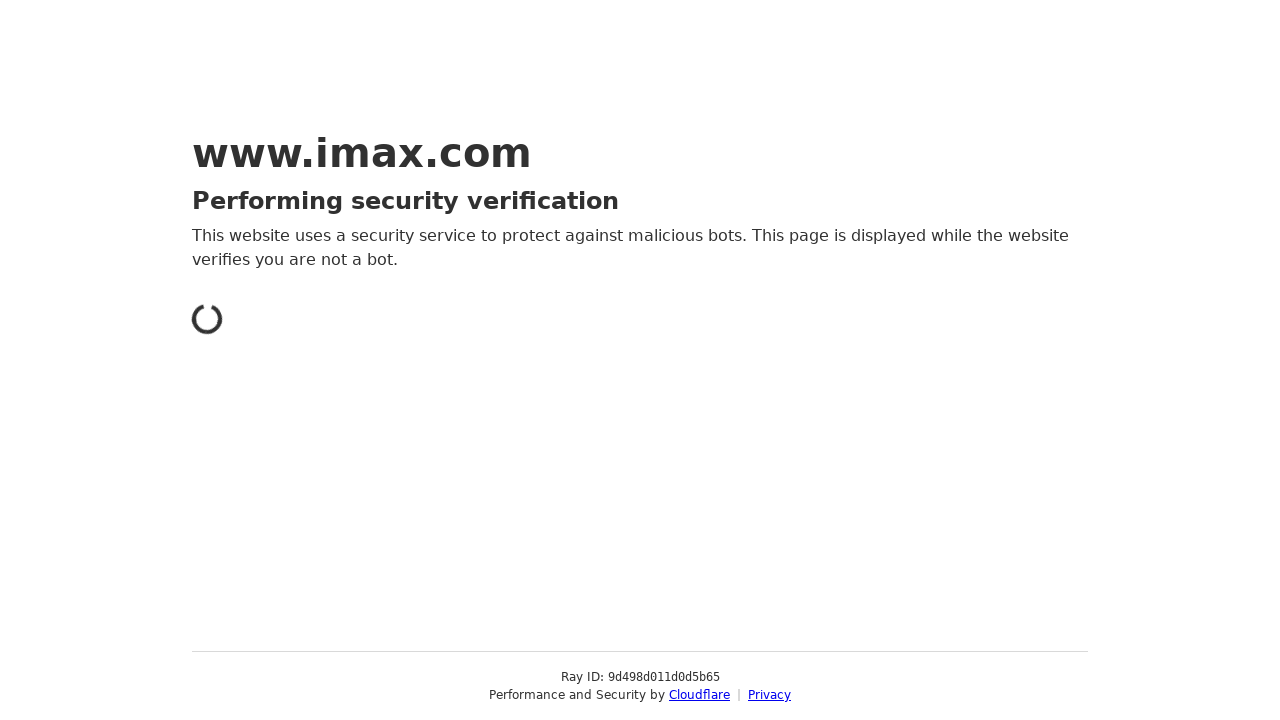